Tests handling a basic JavaScript alert by clicking a button, accepting the alert, and verifying the result message

Starting URL: https://the-internet.herokuapp.com/javascript_alerts

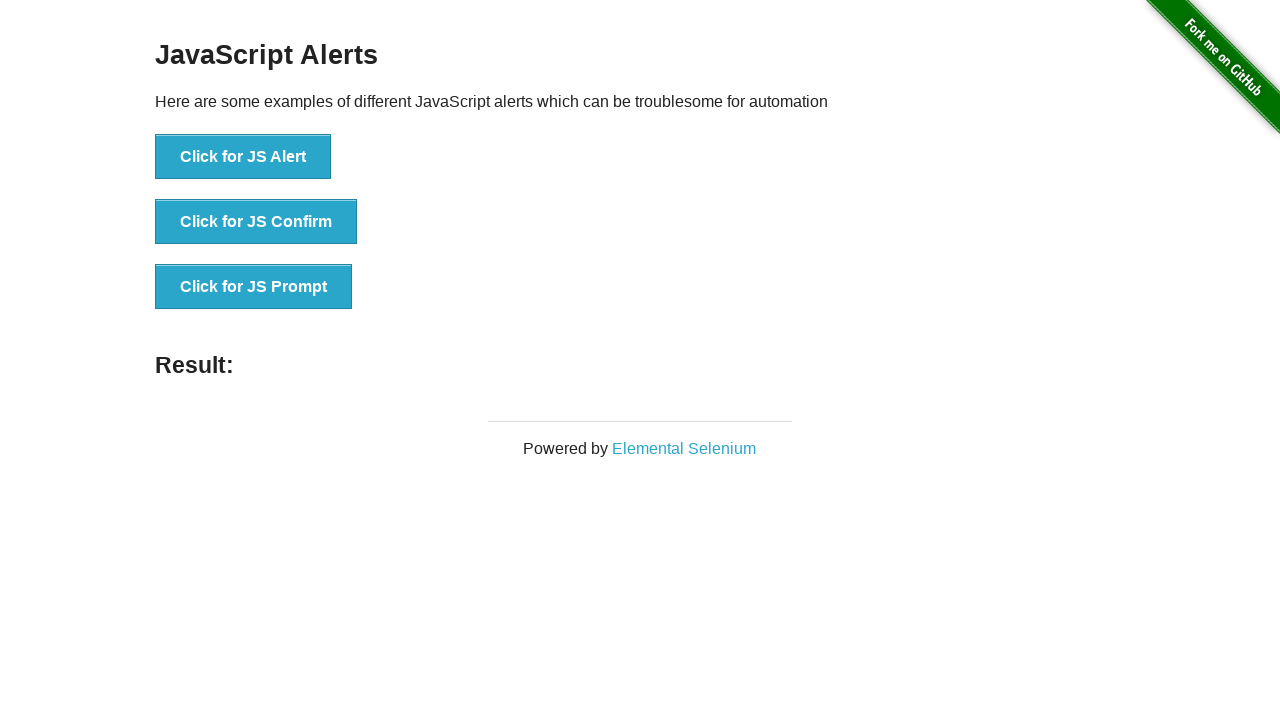

Clicked 'Click for JS Alert' button at (243, 157) on xpath=//button[contains(text(), 'Click for JS Alert')]
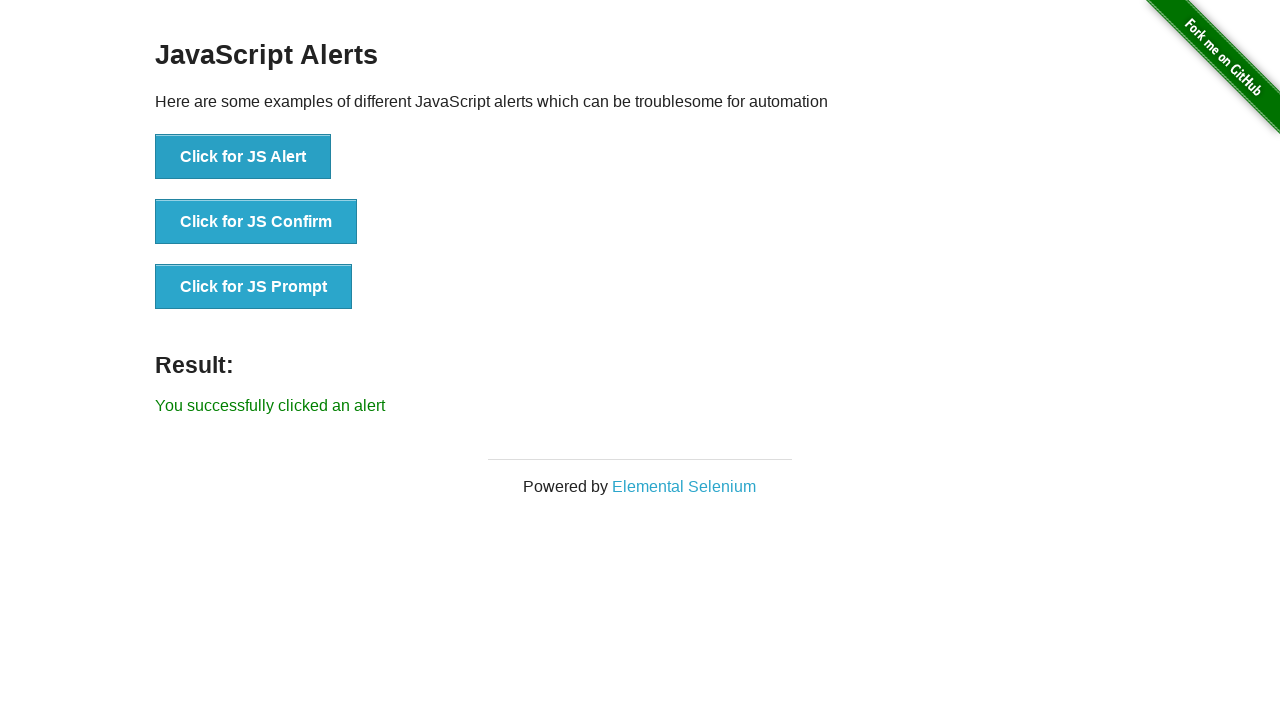

Set up dialog handler to accept alerts
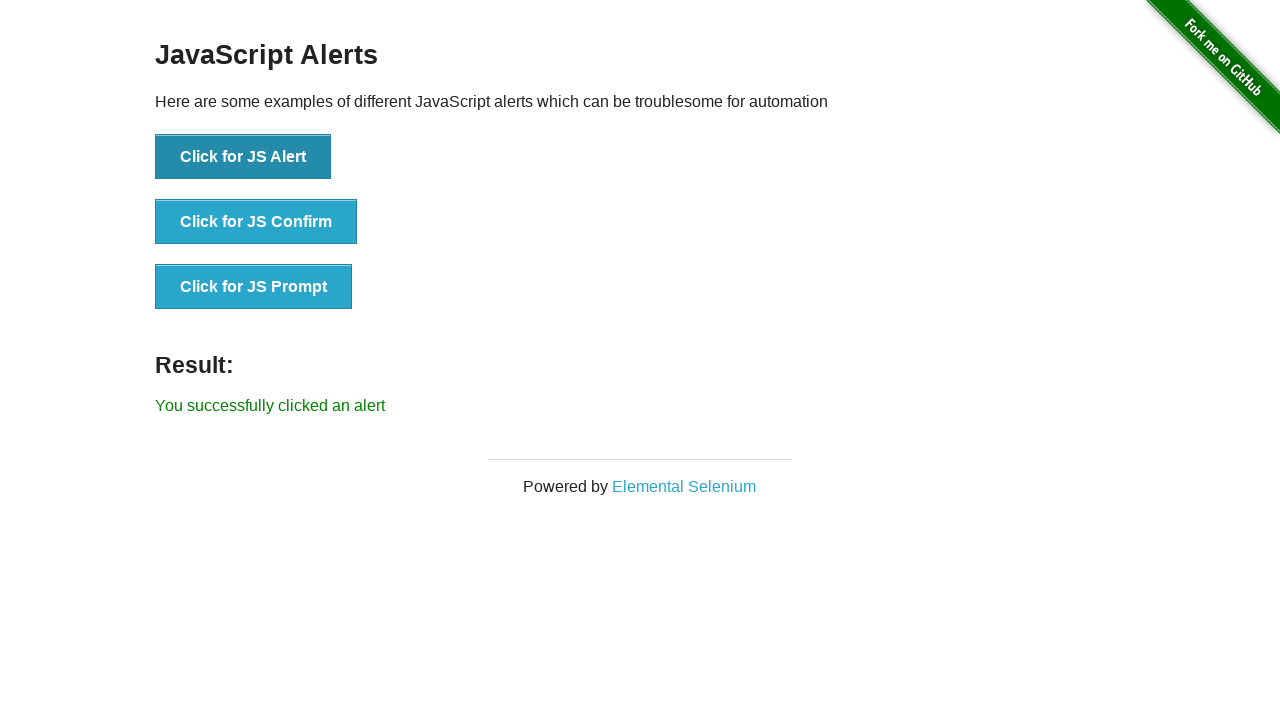

Result message element is now visible
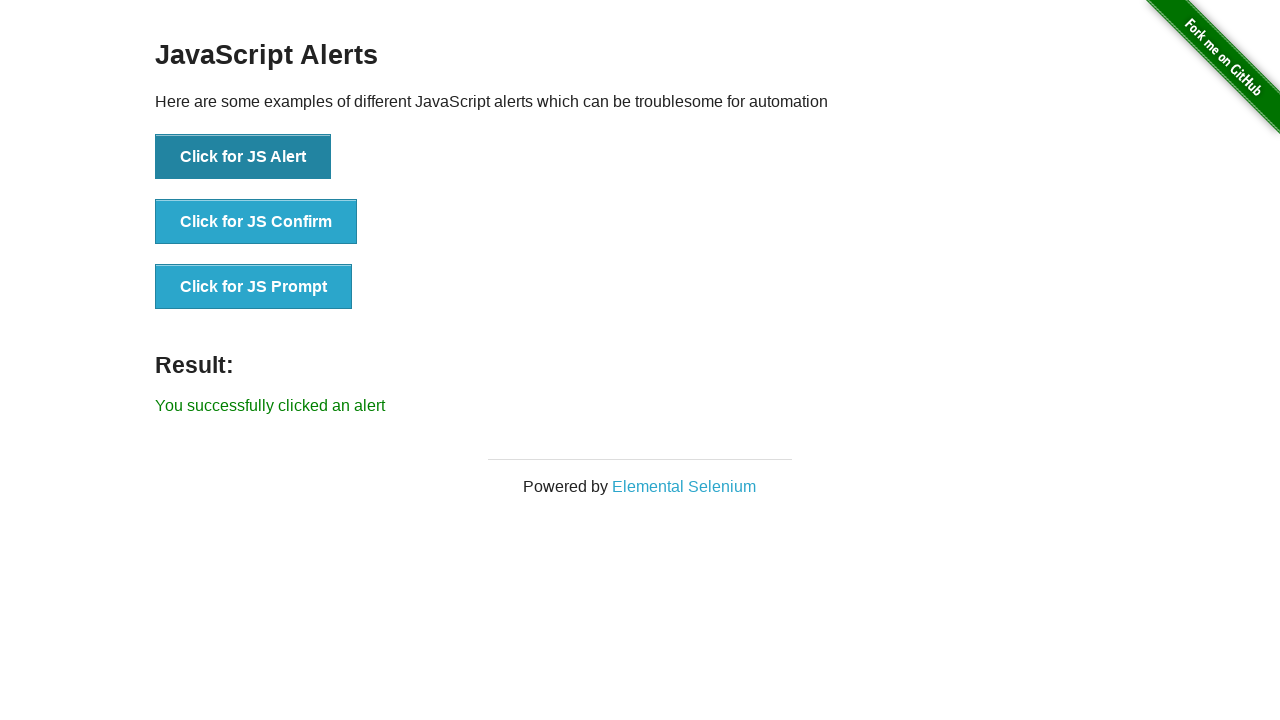

Retrieved result text: 'You successfully clicked an alert'
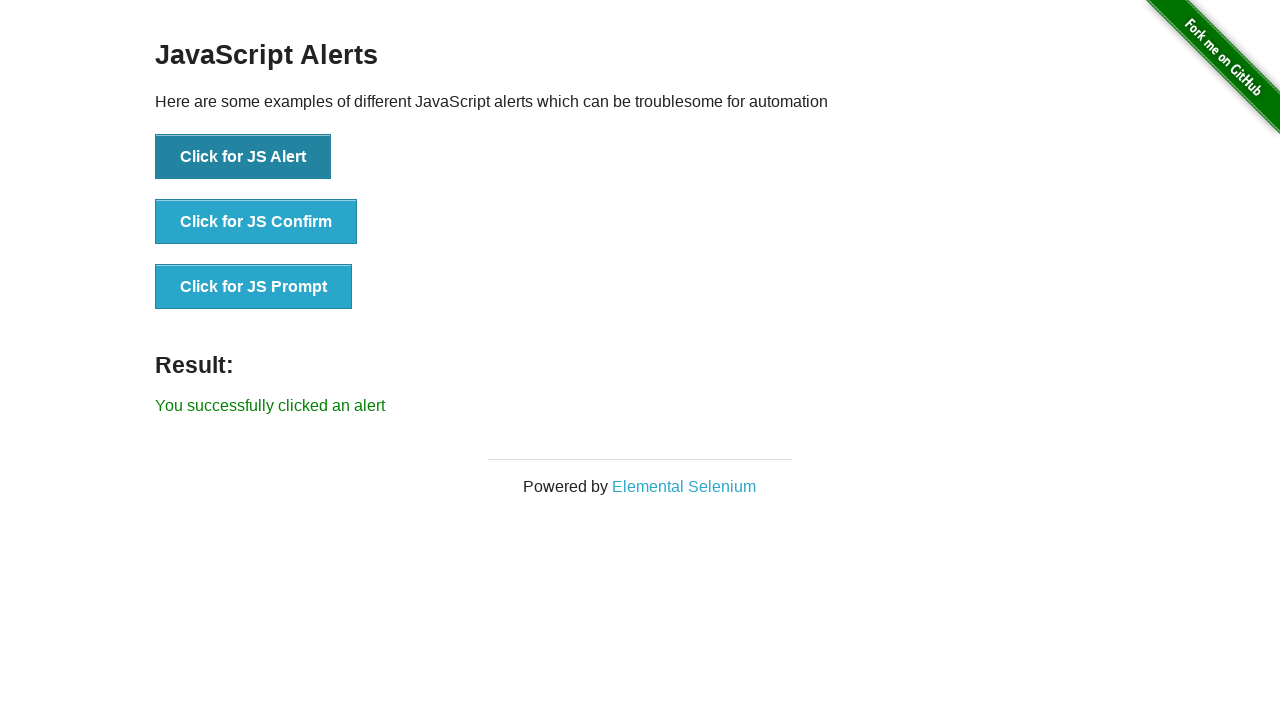

Verified result message matches expected text
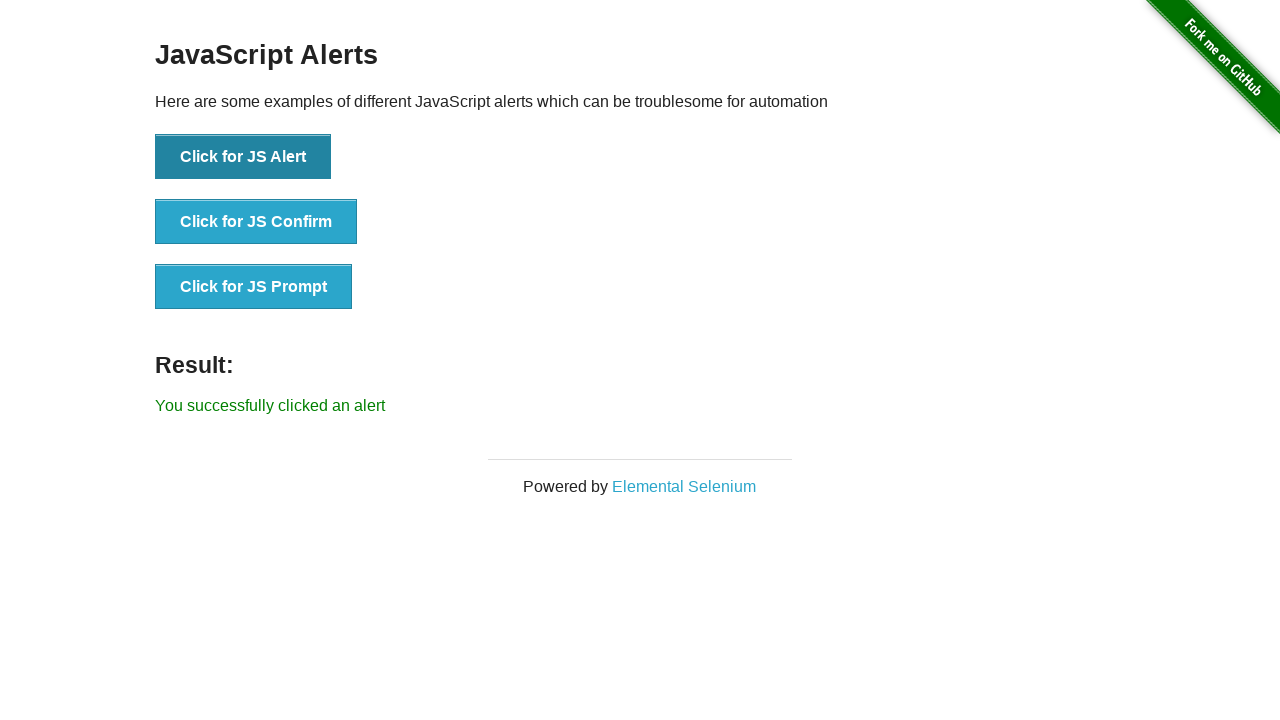

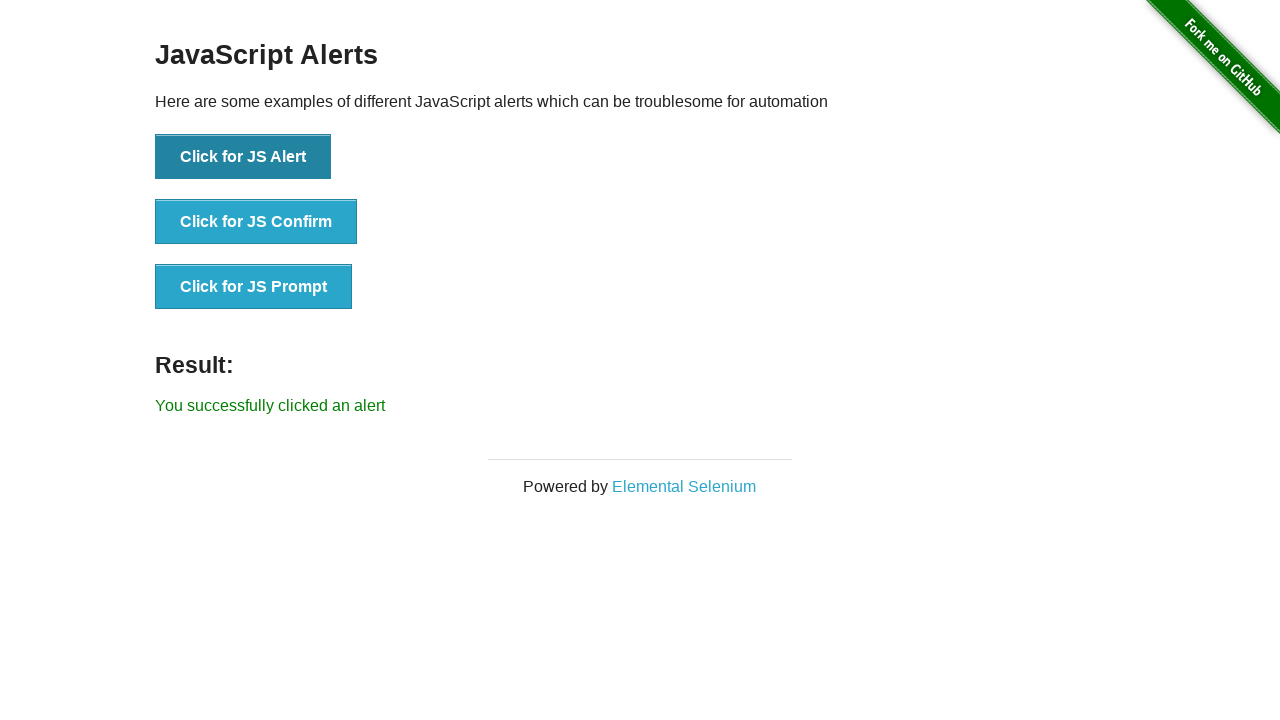